Creates a new task in the CRUD application by filling in the task name and content fields, then clicking the add button

Starting URL: https://wmagdaw.github.io

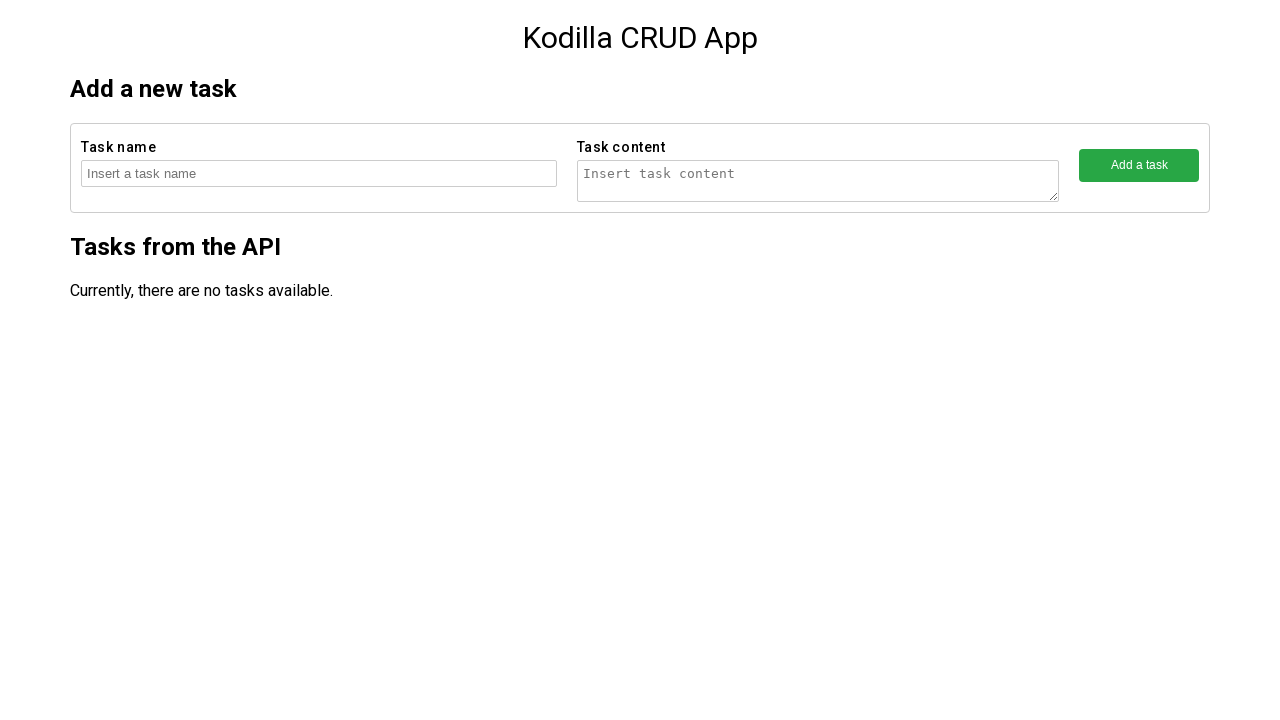

Filled task name field with 'Task number 1872' on //form[contains(@action,'createTask')]/fieldset[1]/input
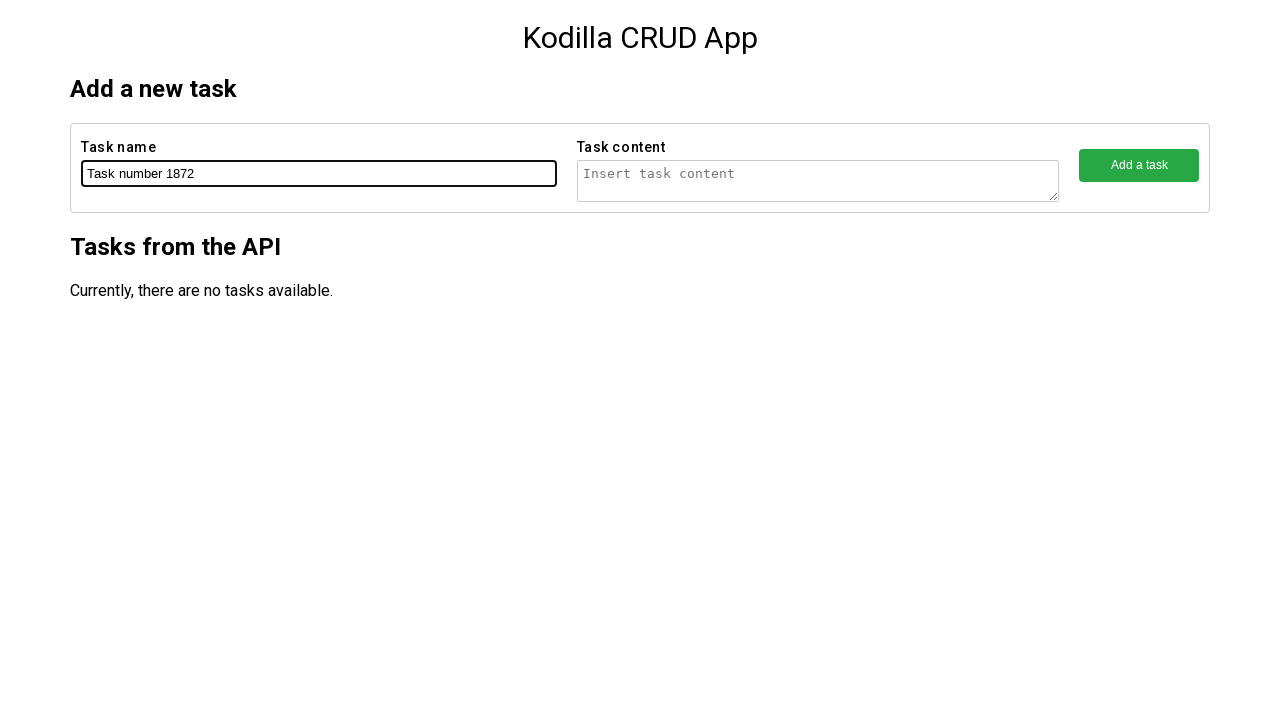

Filled task content field with 'Task number 1872 content' on //form[contains(@action,'createTask')]/fieldset[2]/textarea
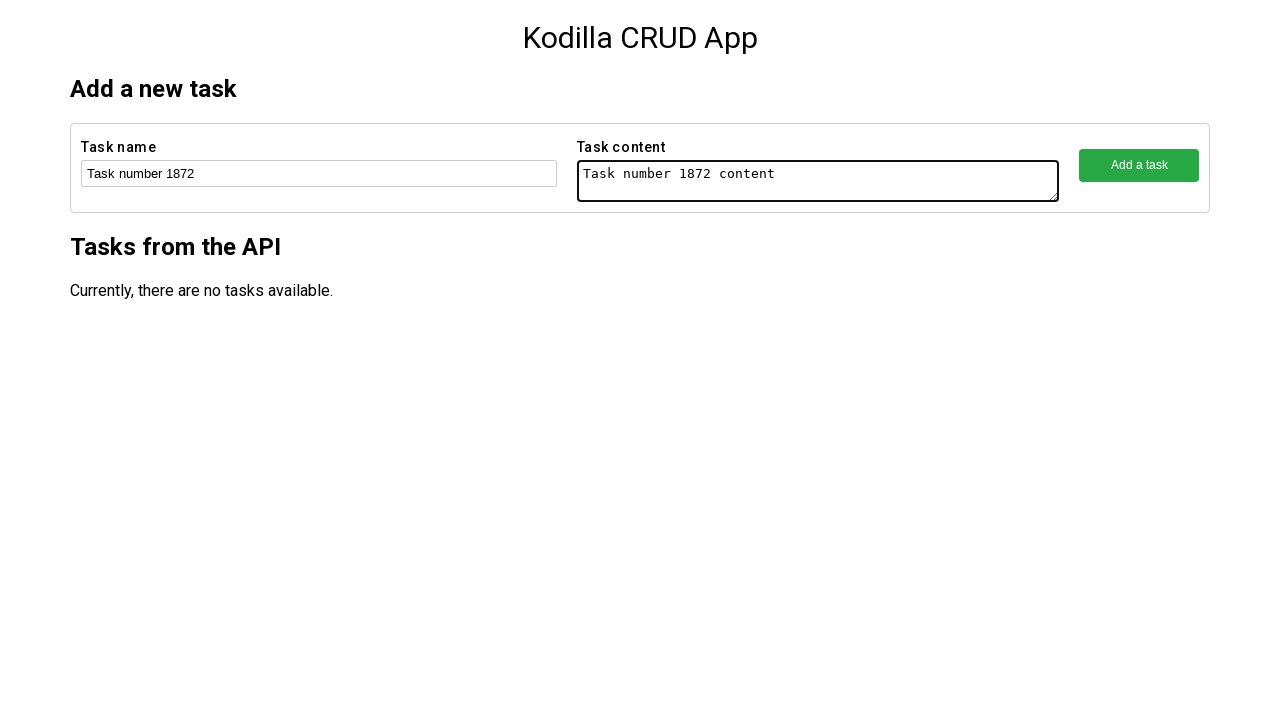

Clicked the add button to create the task at (1139, 165) on xpath=//form[contains(@action,'createTask')]/fieldset[3]/button
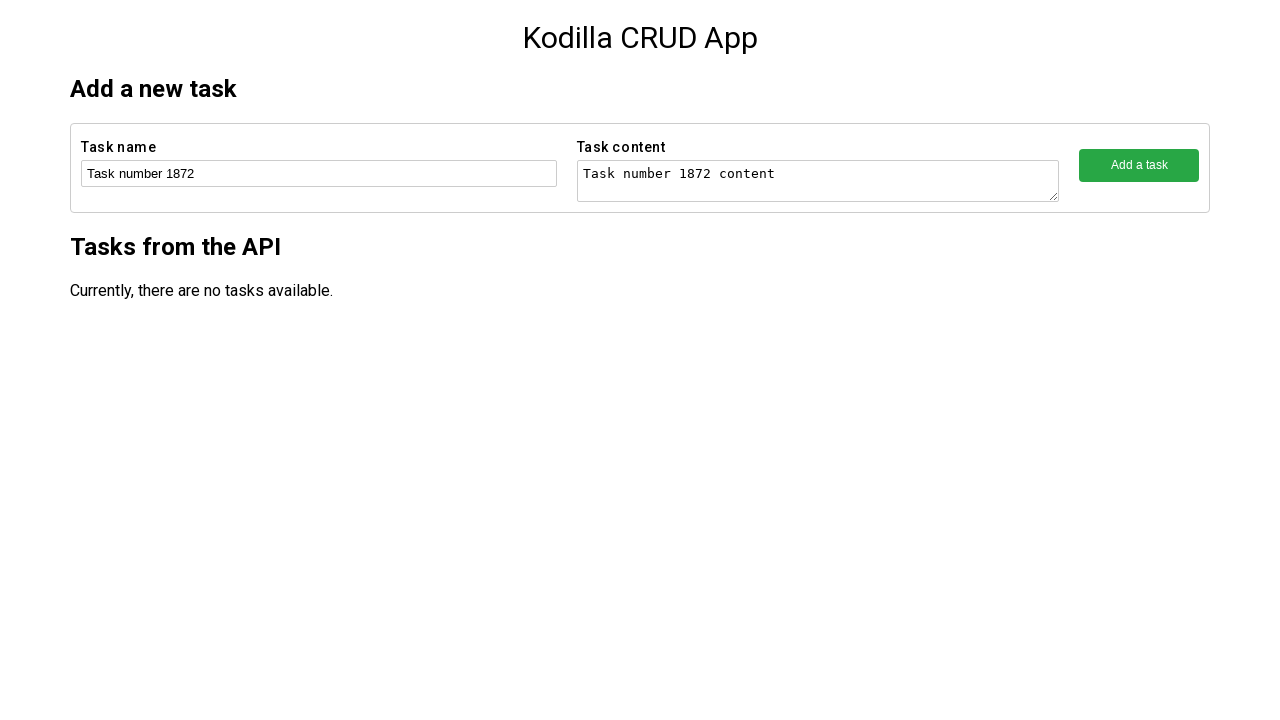

Waited 2 seconds for task creation to complete
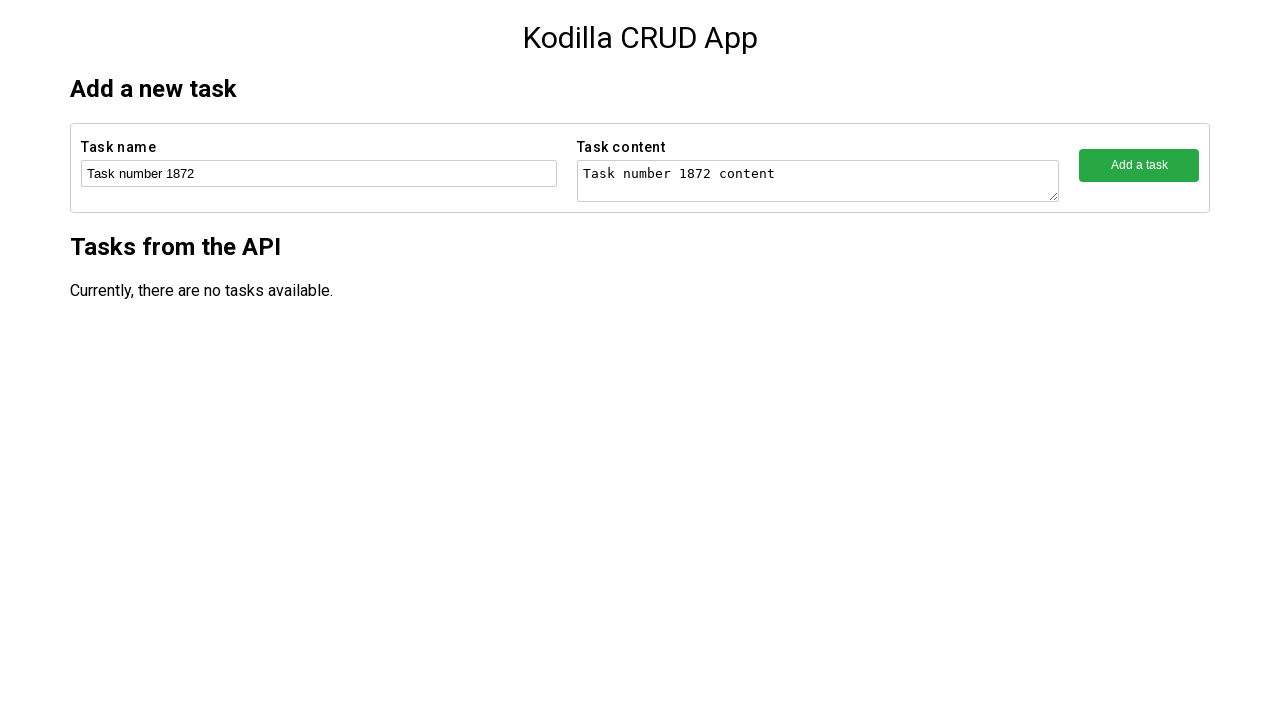

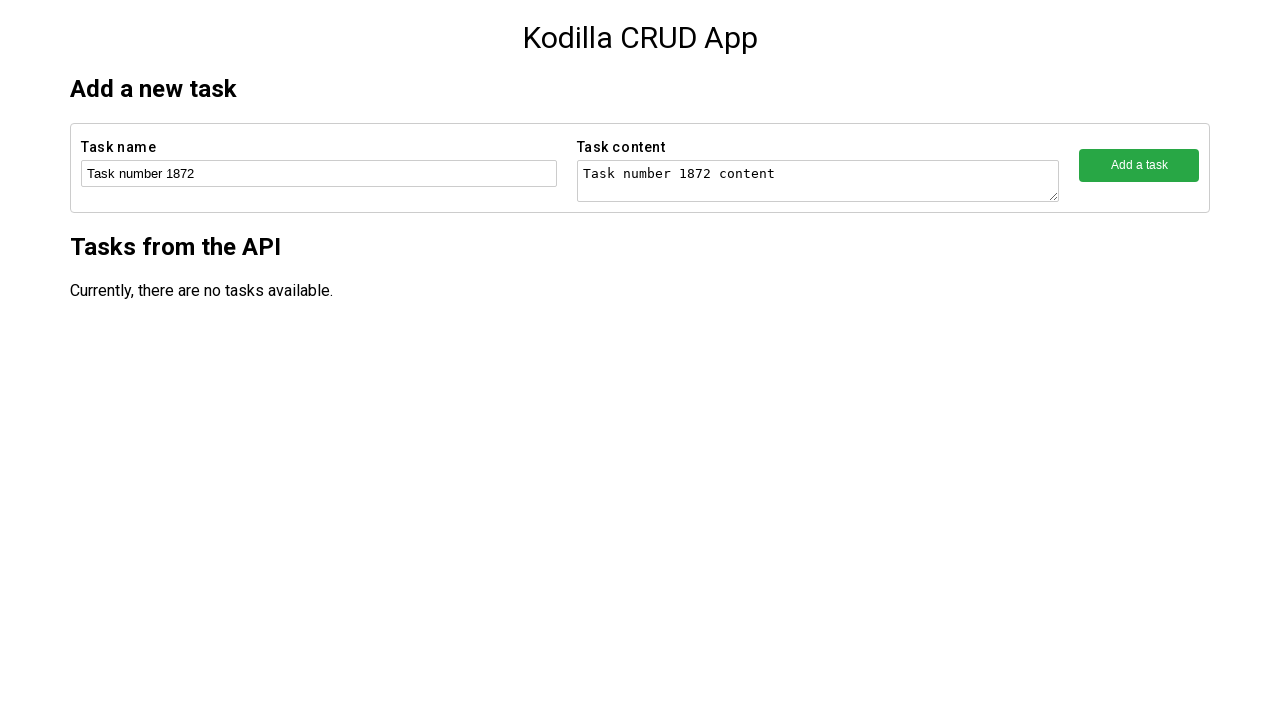